Tests navigation to an Angular demo application and clicks on the "Virtual Library" button to verify basic page interaction functionality.

Starting URL: https://rahulshettyacademy.com/angularAppdemo/

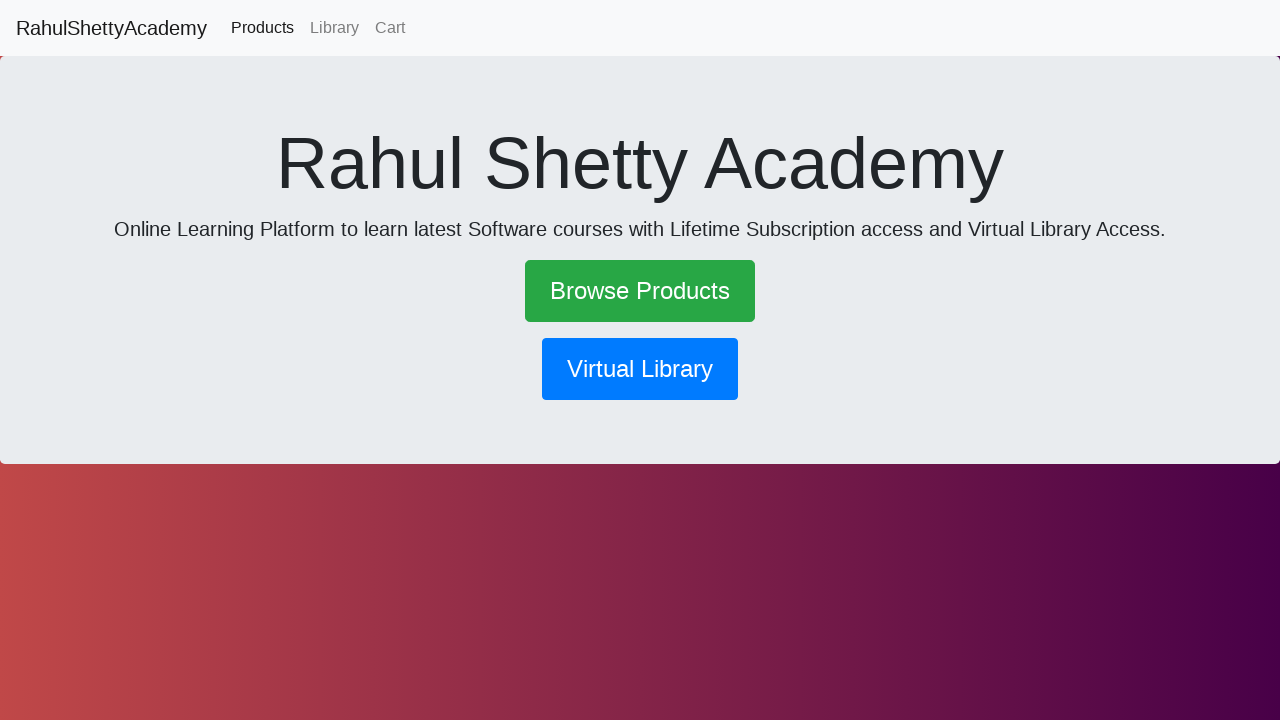

Clicked on the Virtual Library button at (640, 369) on xpath=//button[text()=' Virtual Library ']
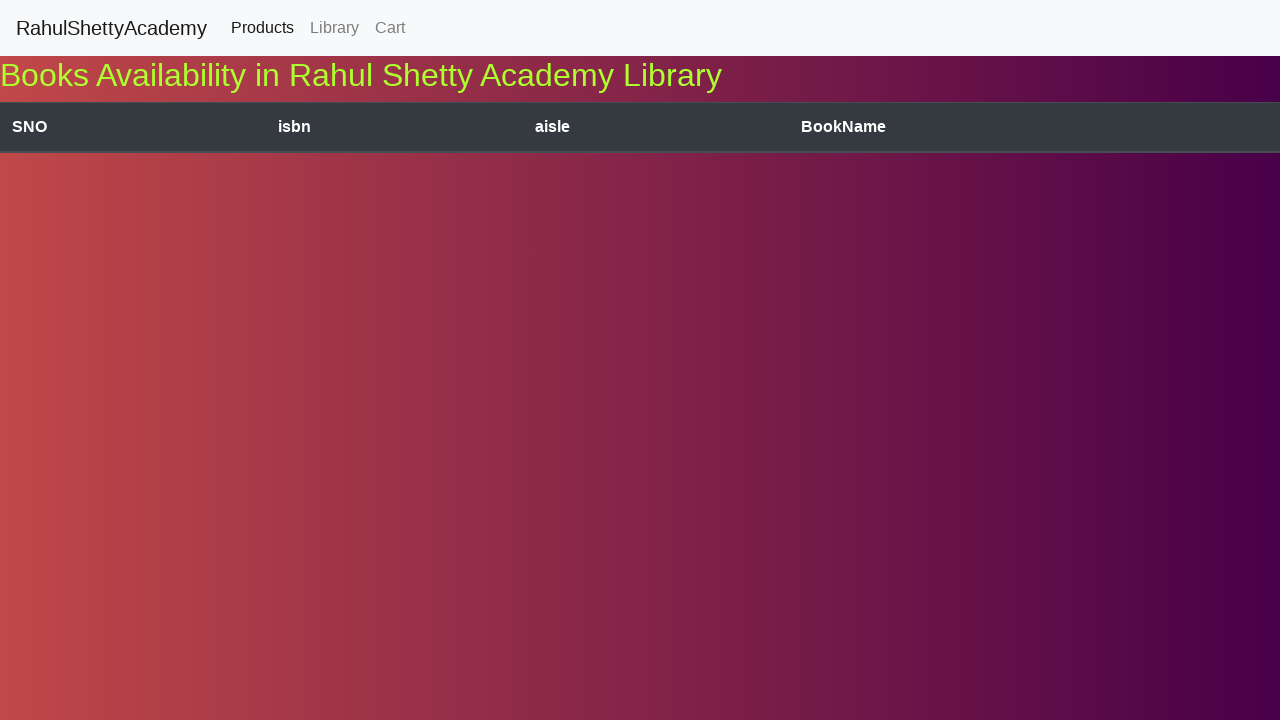

Library page loaded with networkidle state
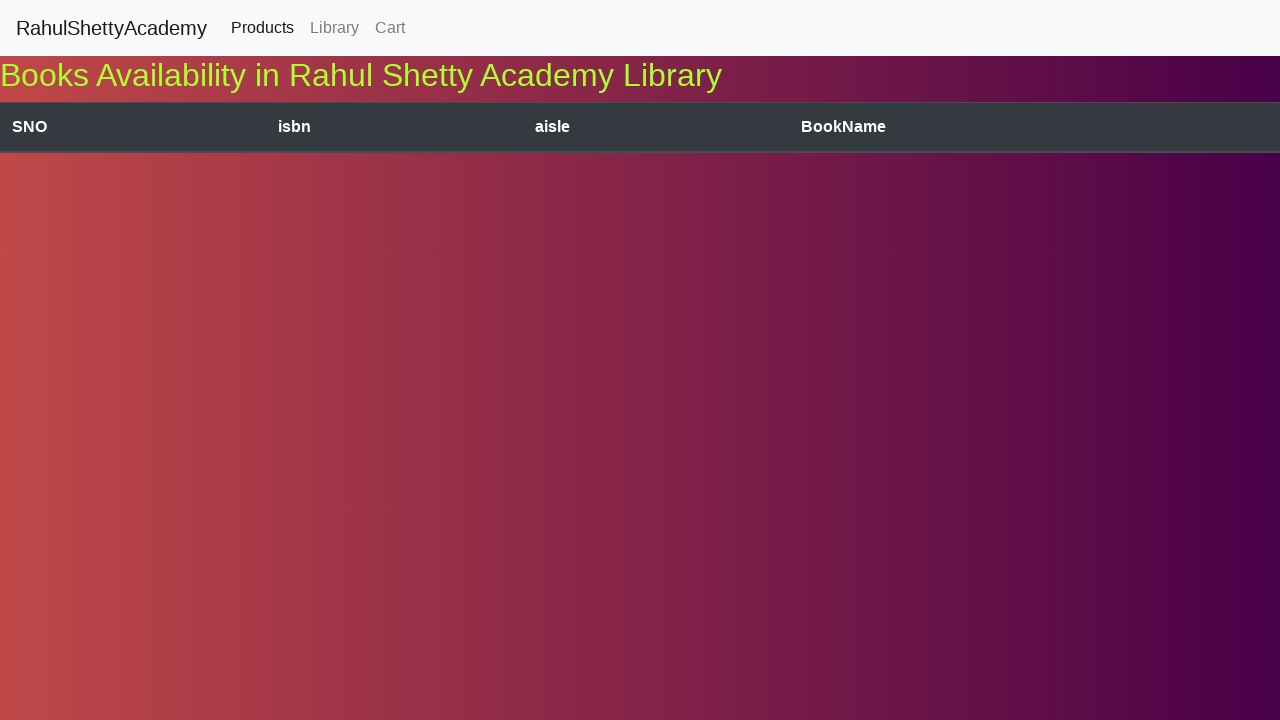

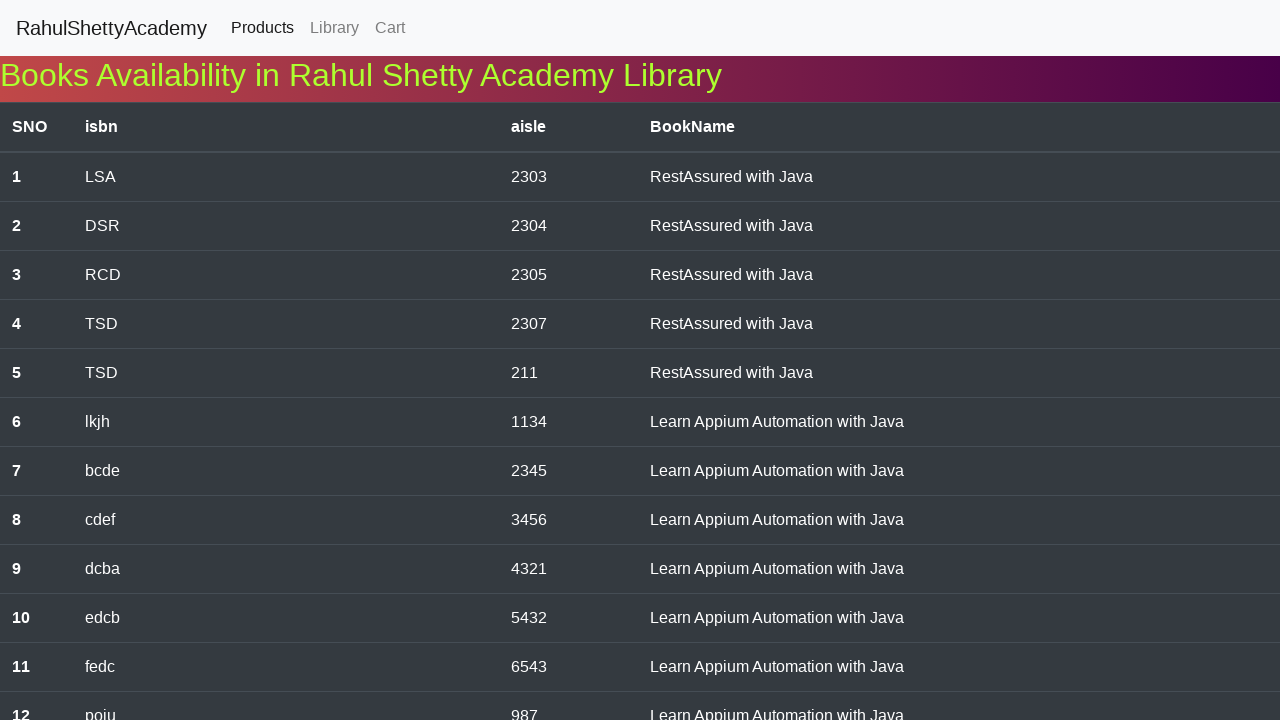